Tests dropdown selection functionality by selecting year, month, and day using different Select methods (index, value, visible text)

Starting URL: https://testcenter.techproeducation.com/index.php?page=dropdown

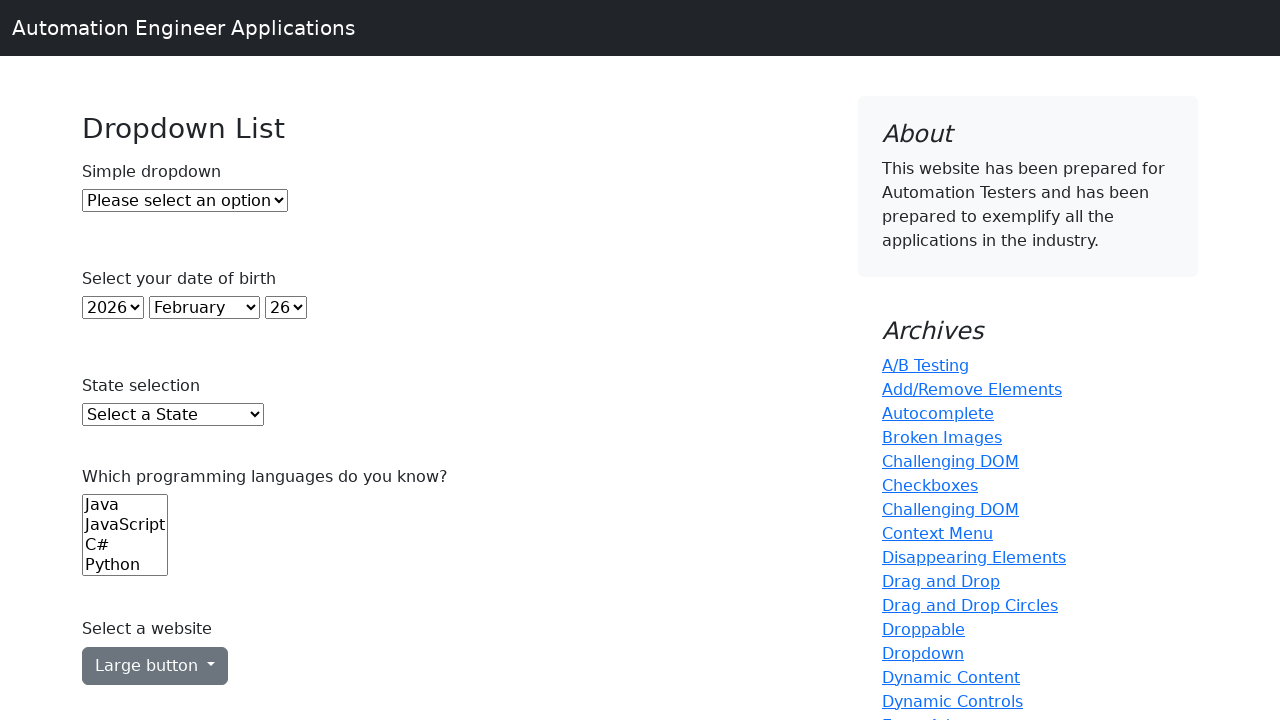

Navigated to dropdown test page
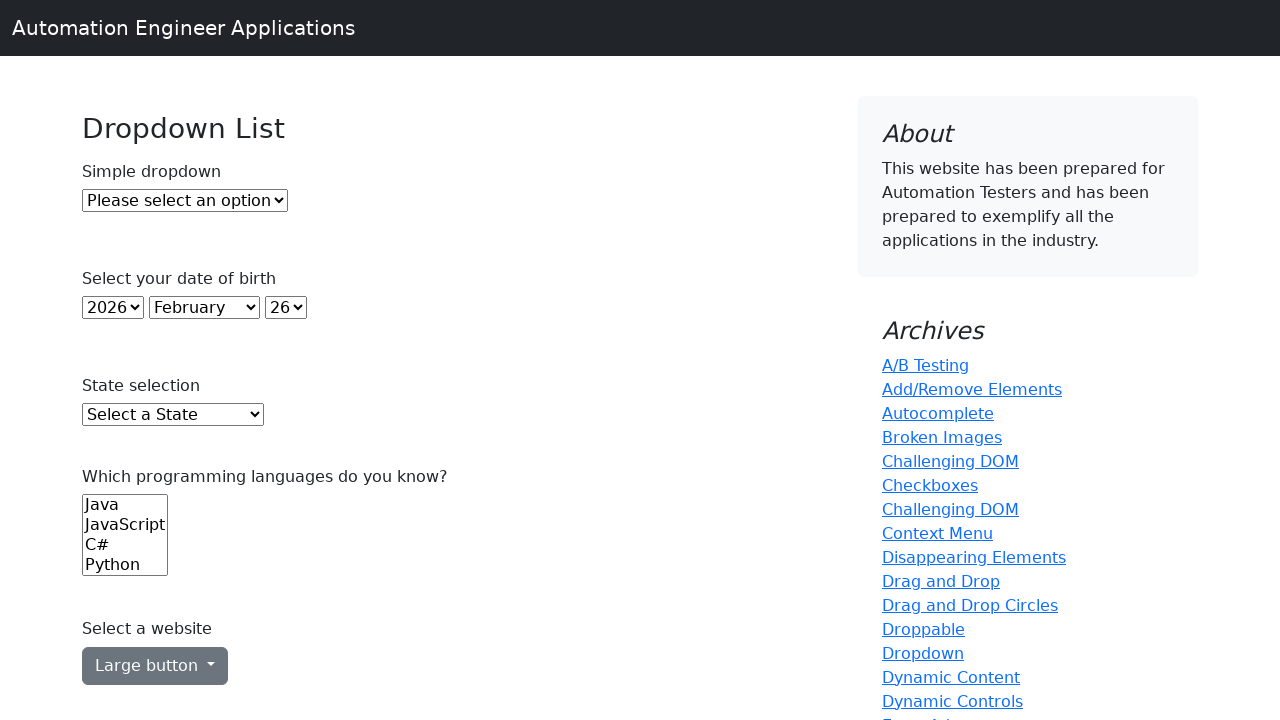

Located year dropdown element
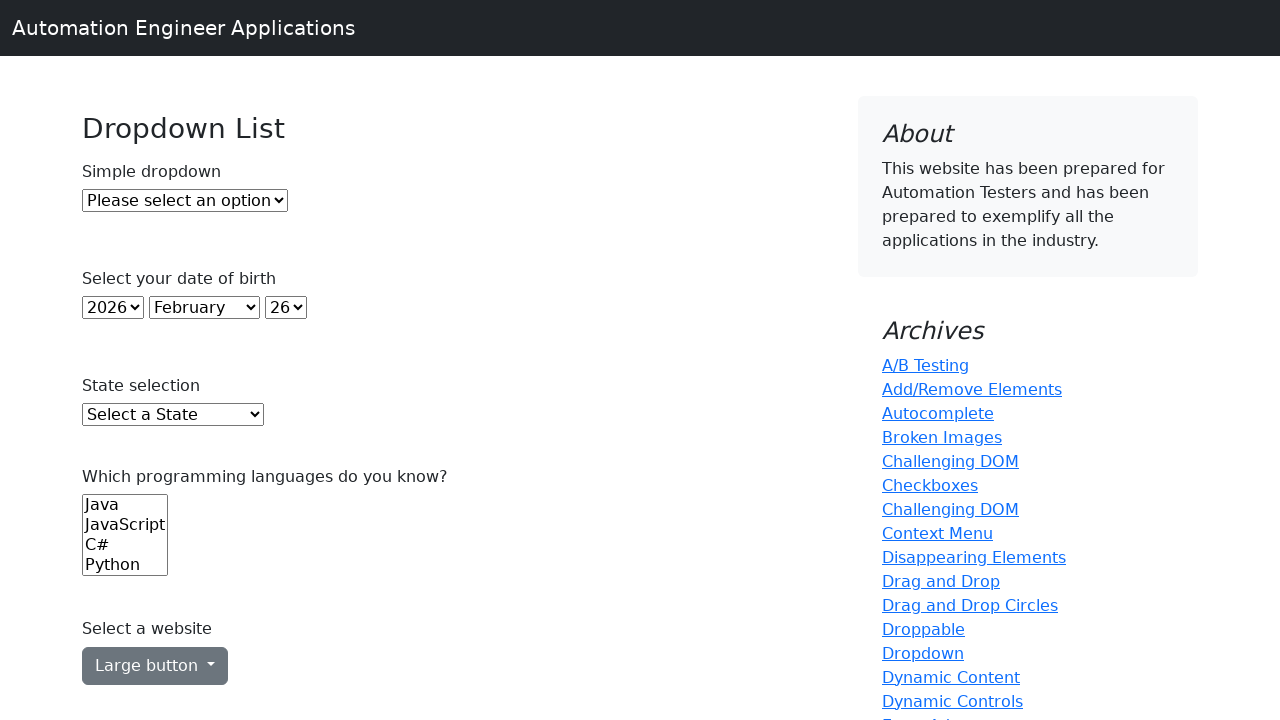

Located month dropdown element
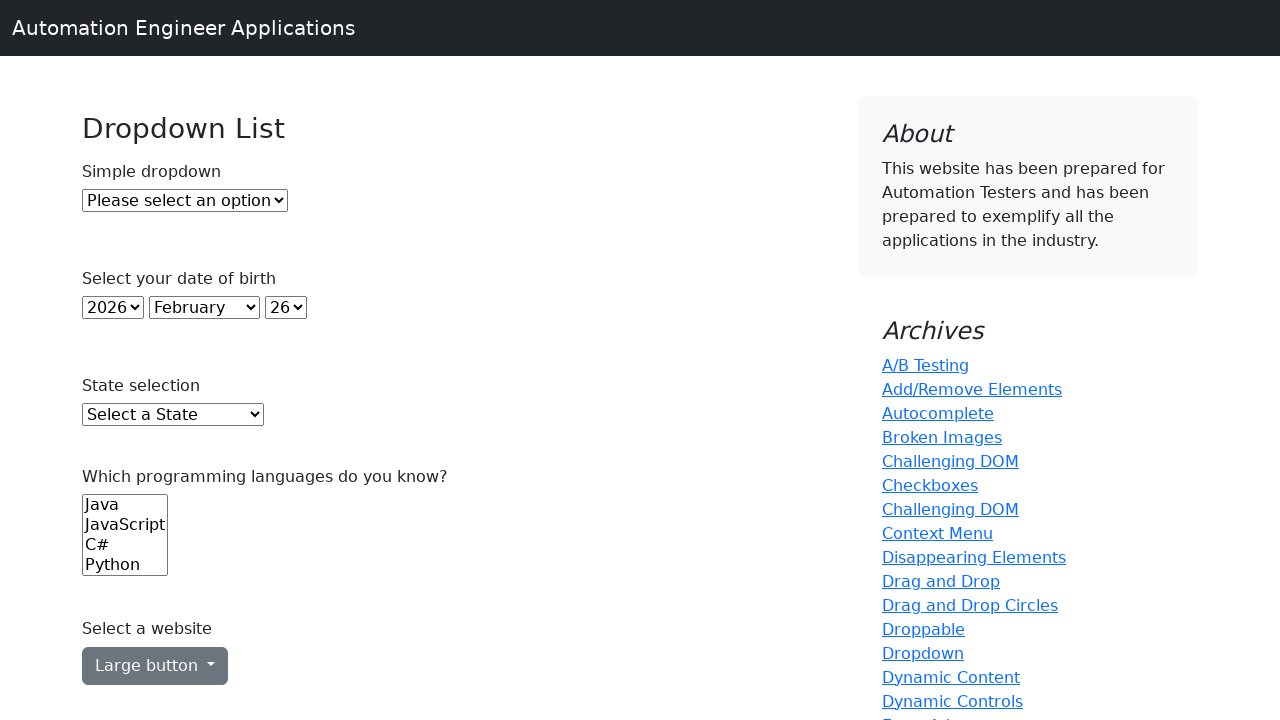

Located day dropdown element
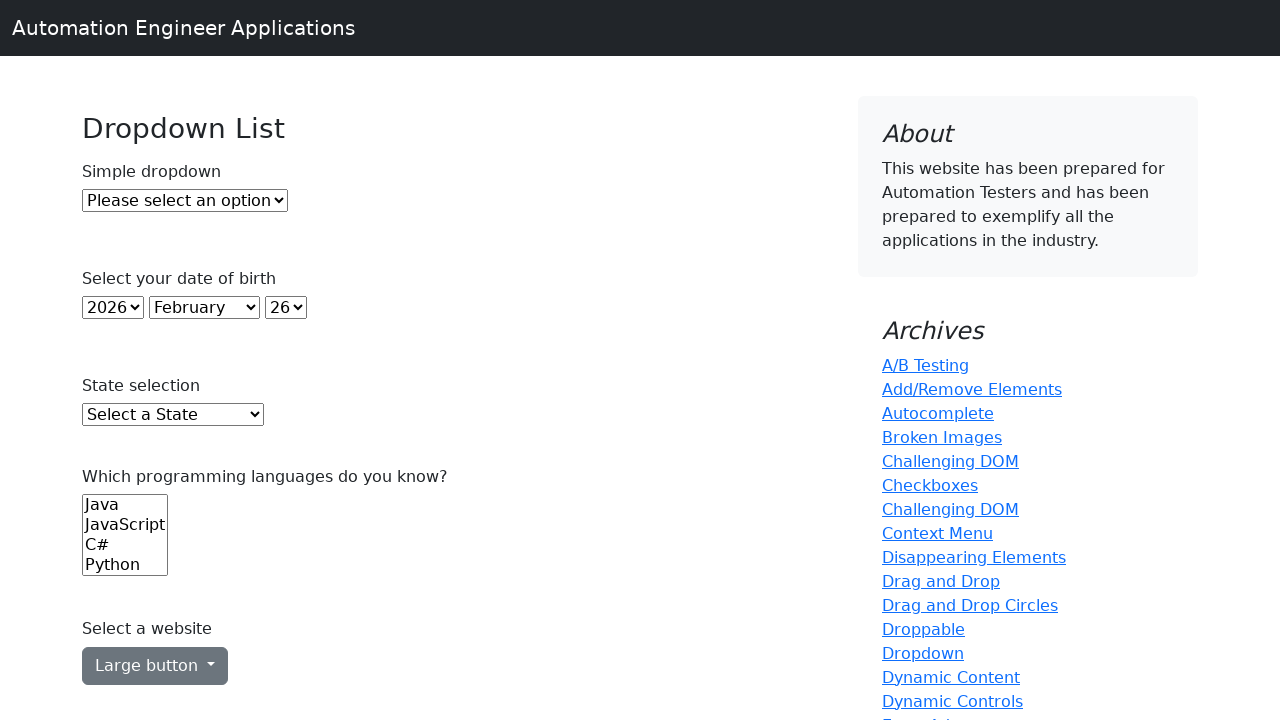

Selected year by index (first option) on #year
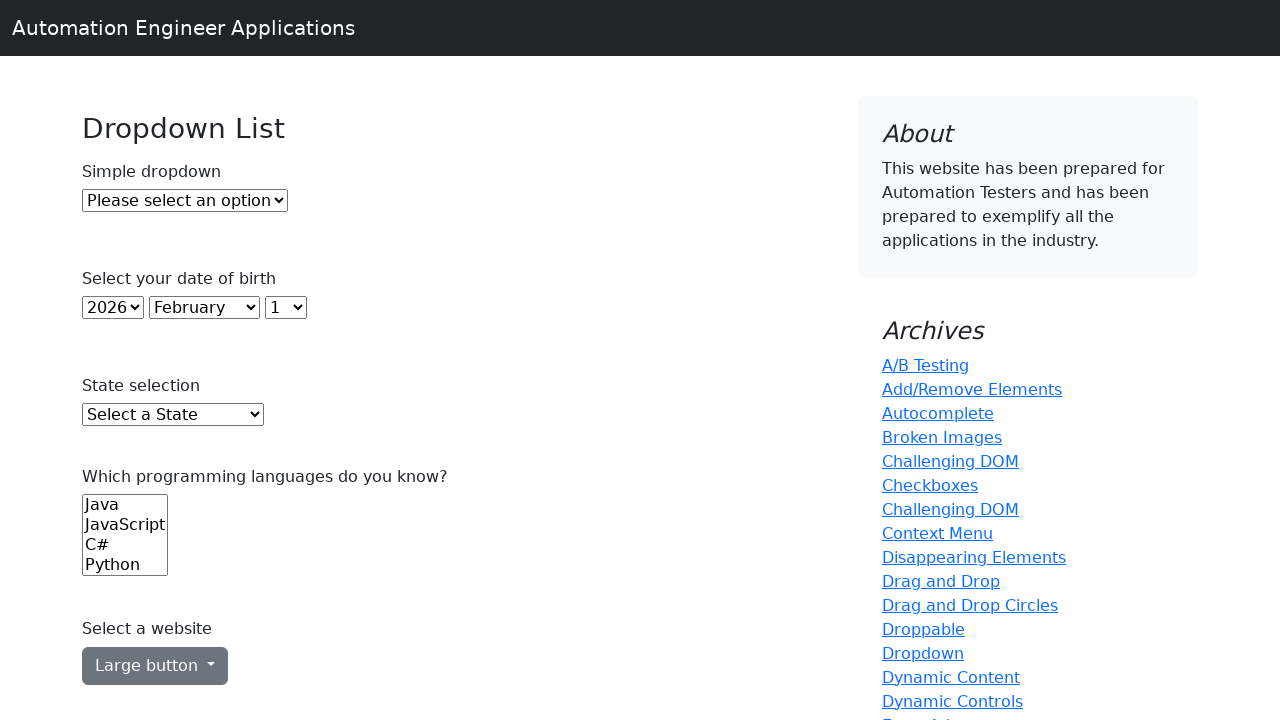

Selected month by value '7' on #month
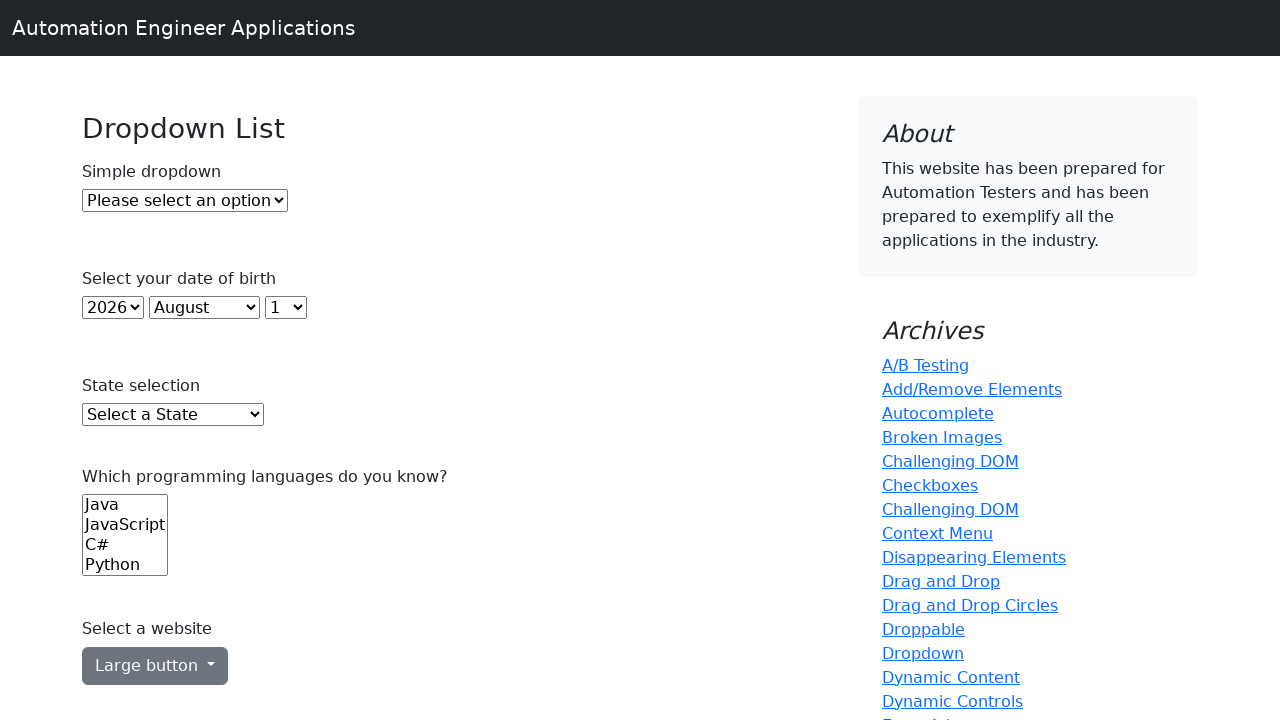

Selected day by visible text '13' on #day
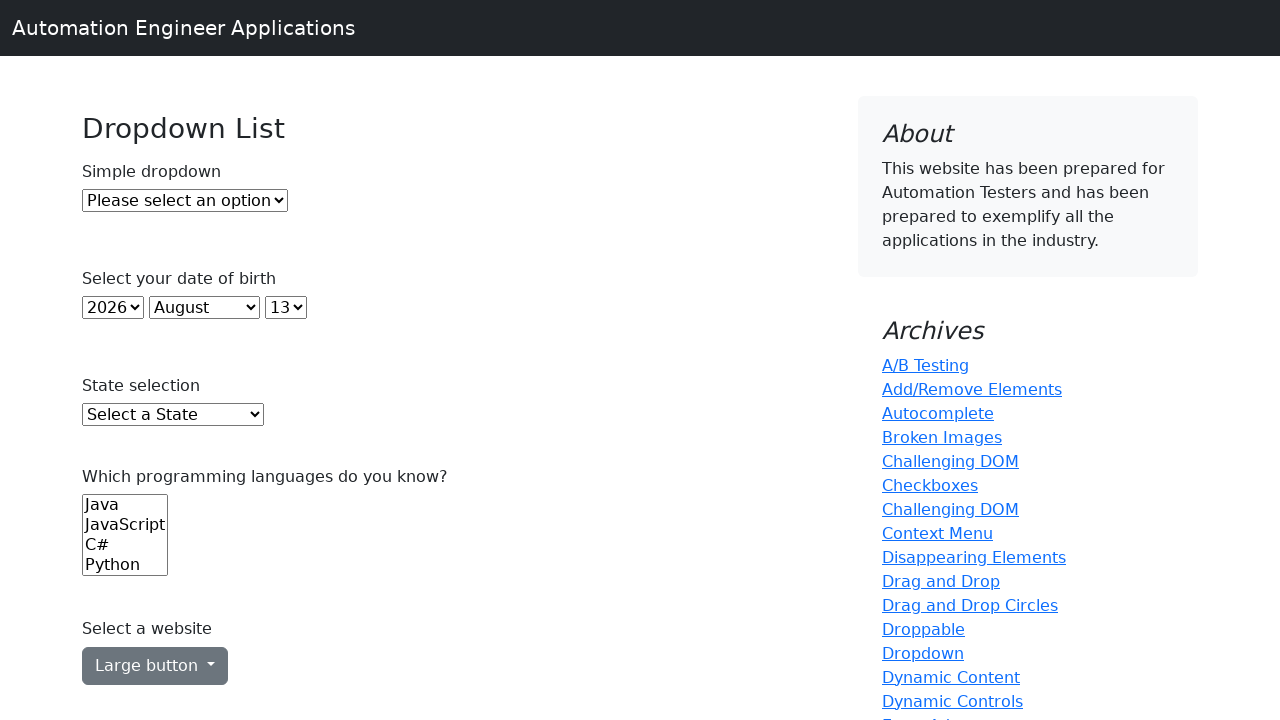

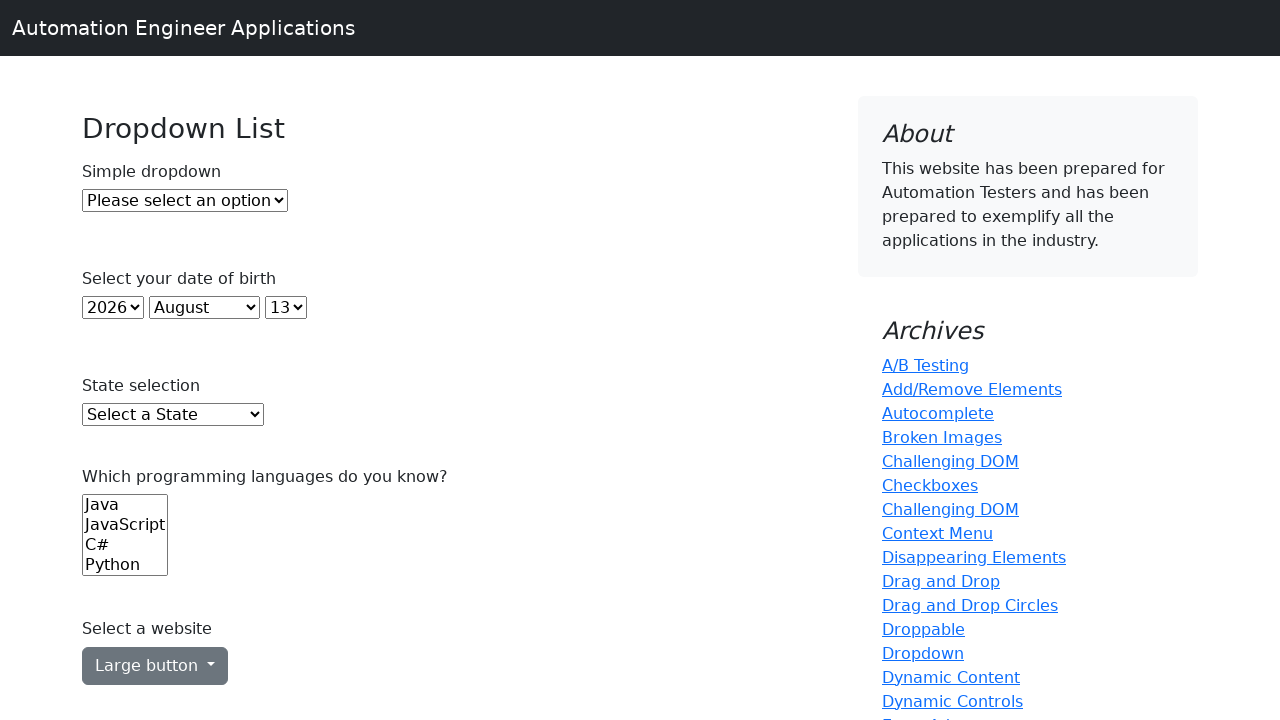